Tests working with multiple browser windows by clicking a link that opens a new window, then switching between windows and verifying the page titles.

Starting URL: https://the-internet.herokuapp.com/windows

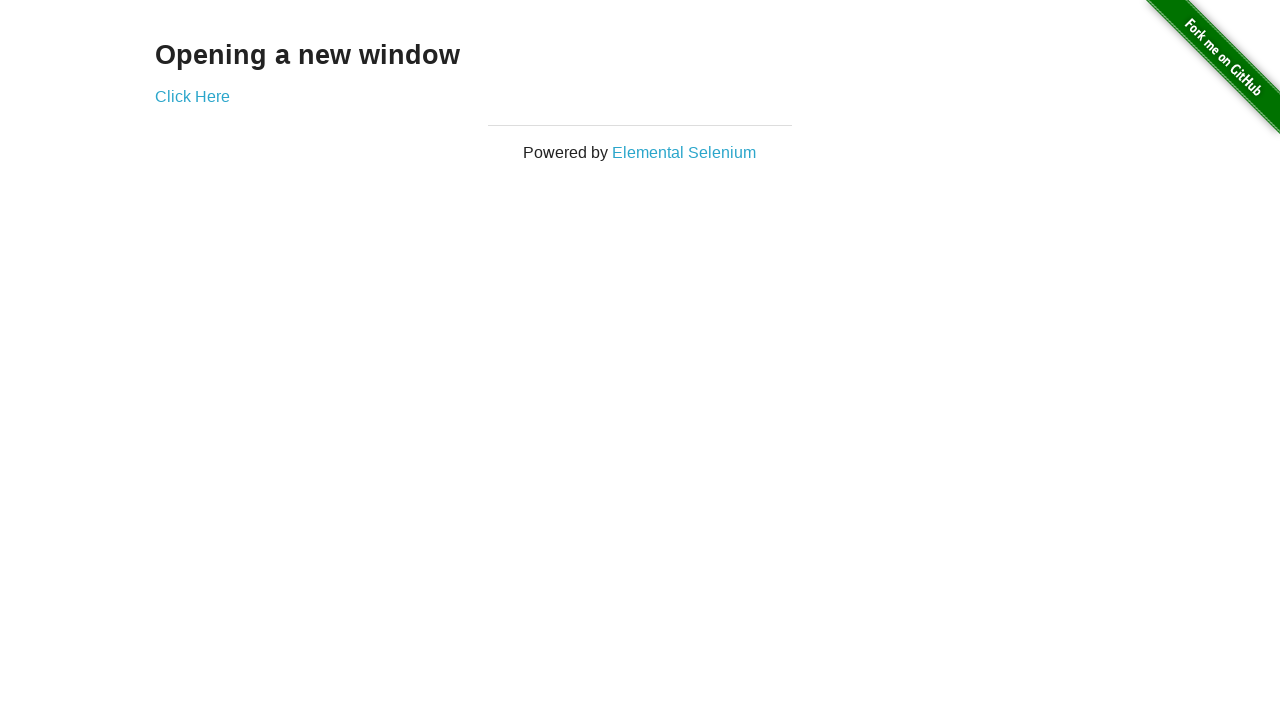

Clicked link to open new window at (192, 96) on .example a
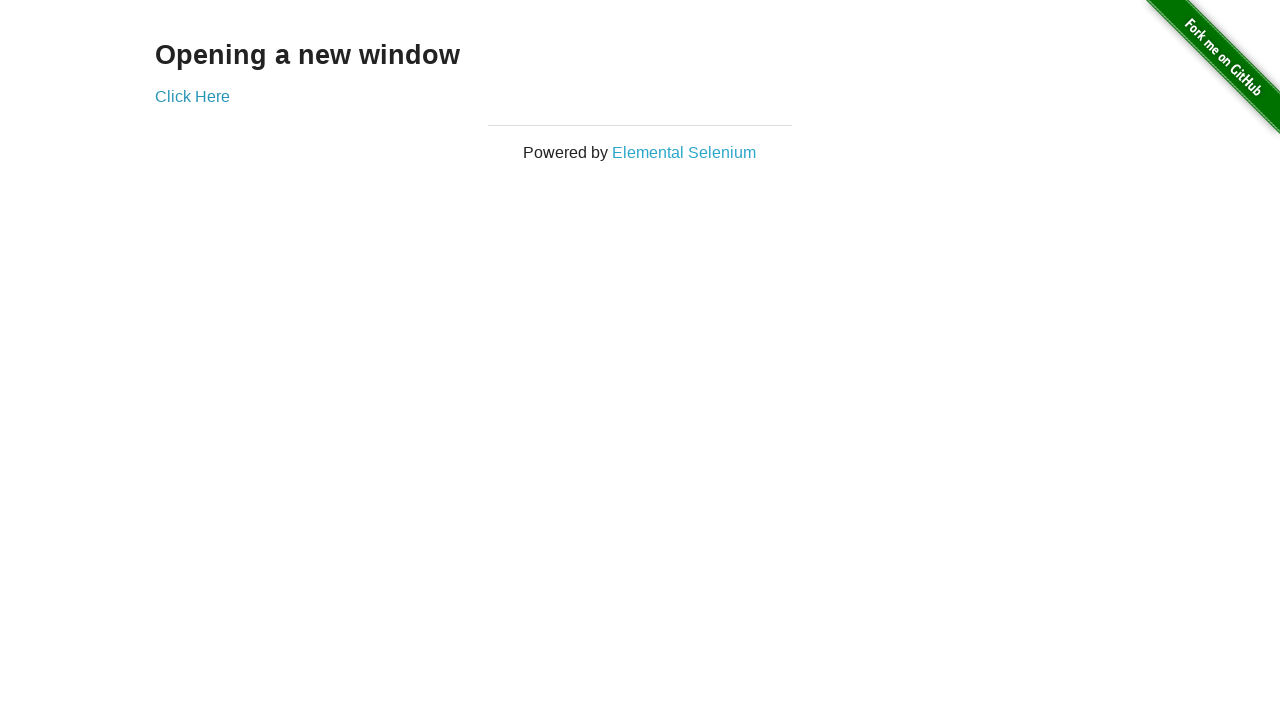

New window opened and captured at (192, 96) on .example a
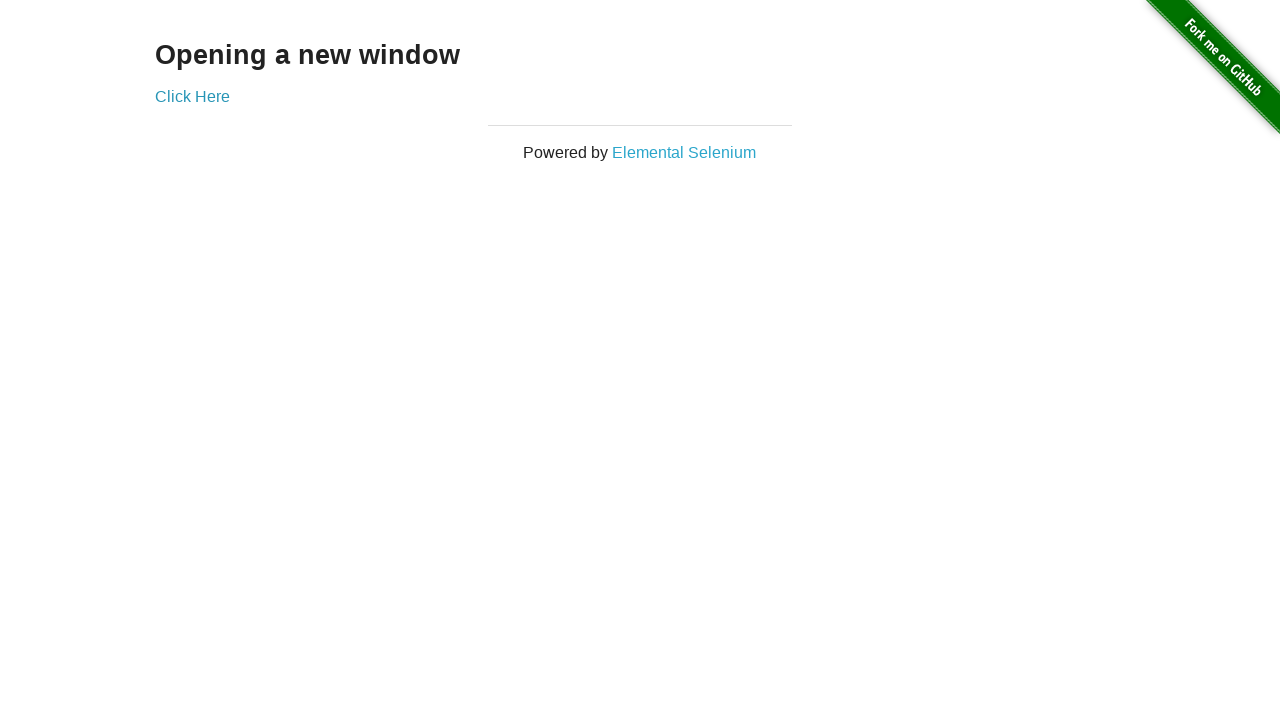

Retrieved new page object from context
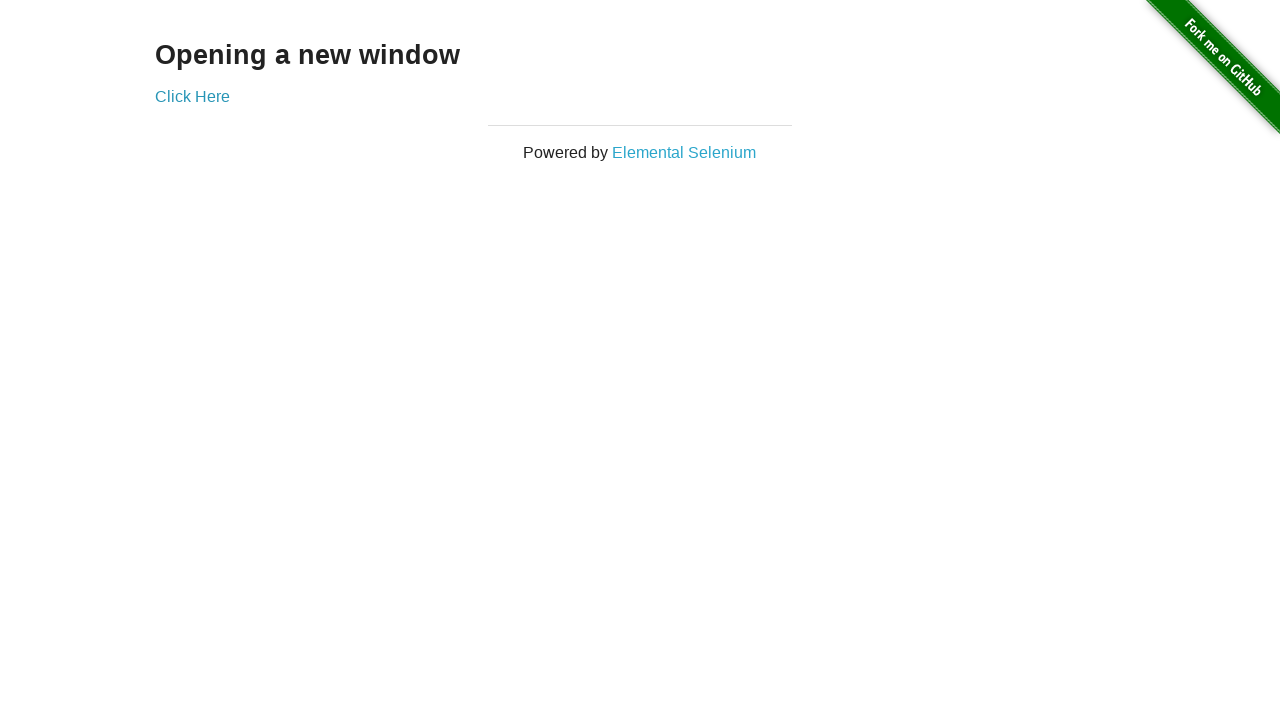

Verified original page title is 'The Internet'
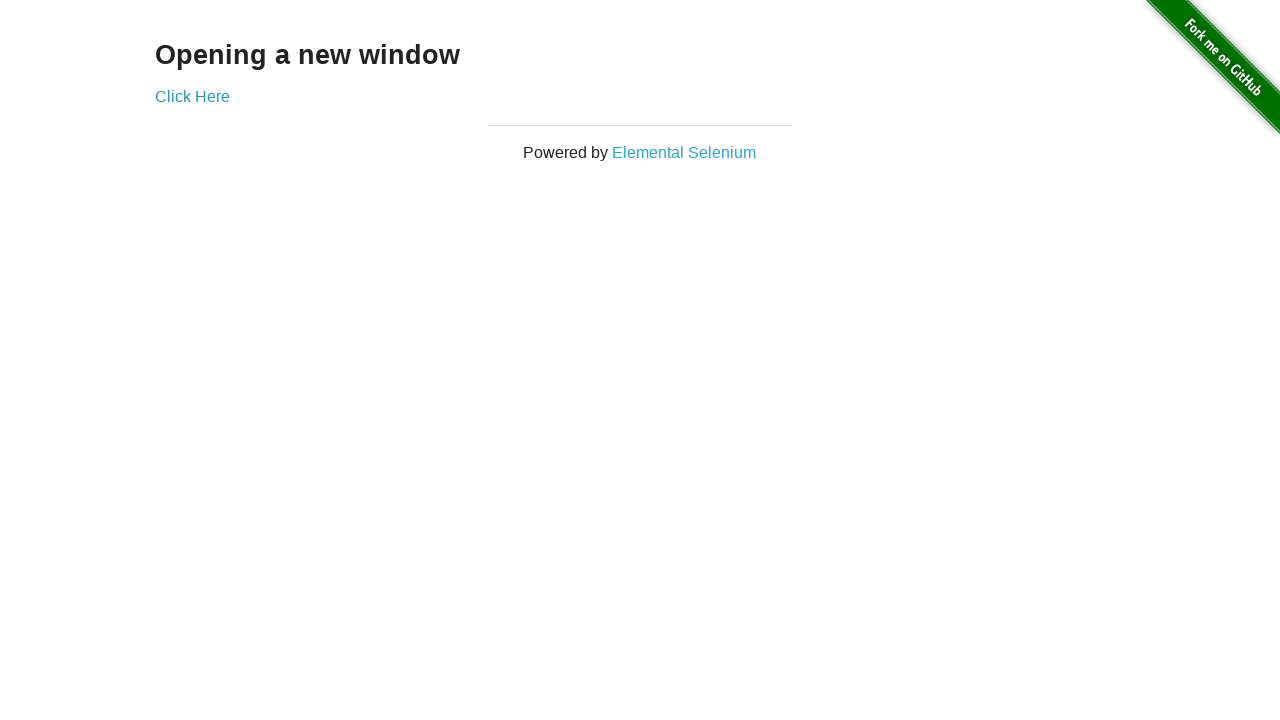

New page finished loading
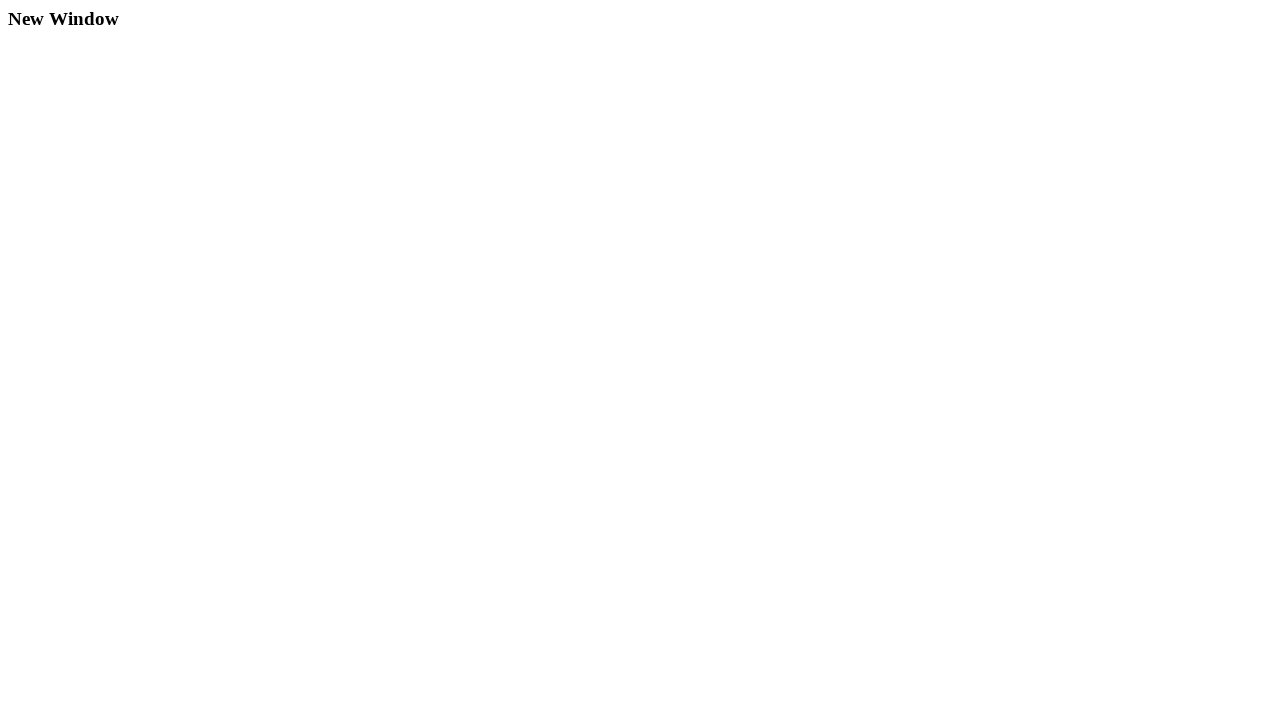

Verified new page title is 'New Window'
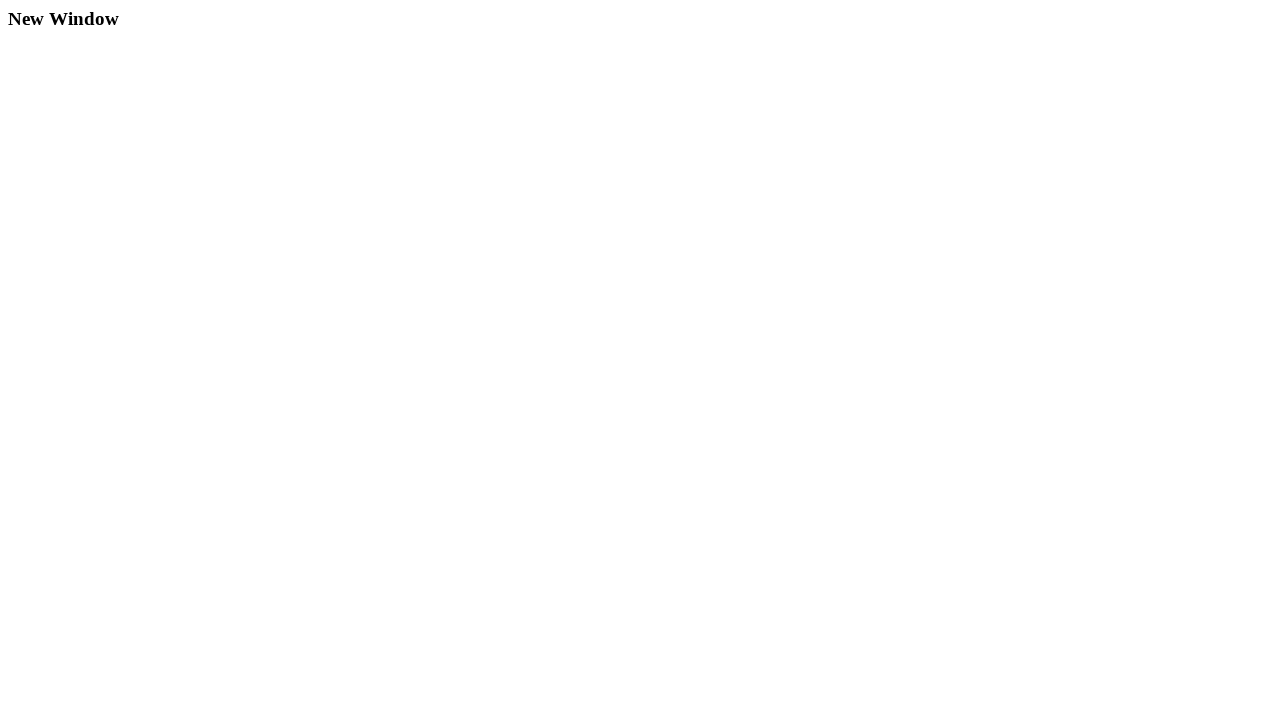

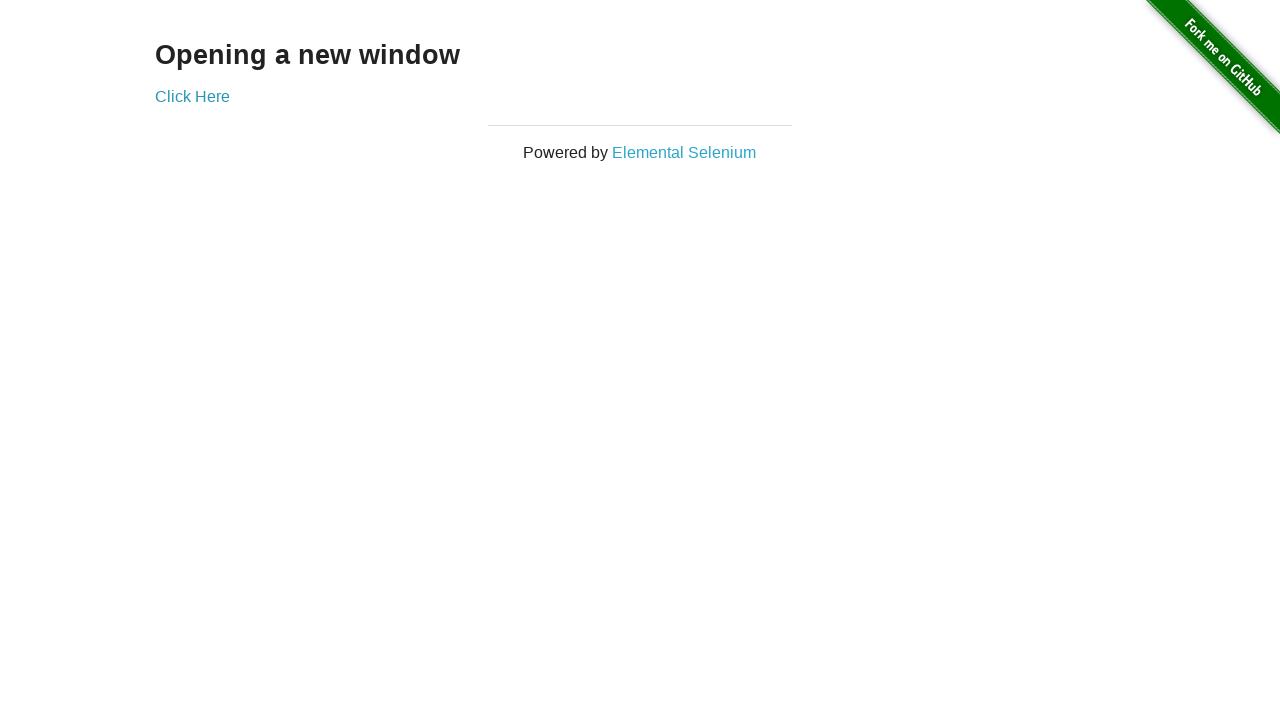